Tests client-side delay handling by clicking an AJAX button and waiting for a dynamically loaded success message to appear

Starting URL: http://uitestingplayground.com/clientdelay

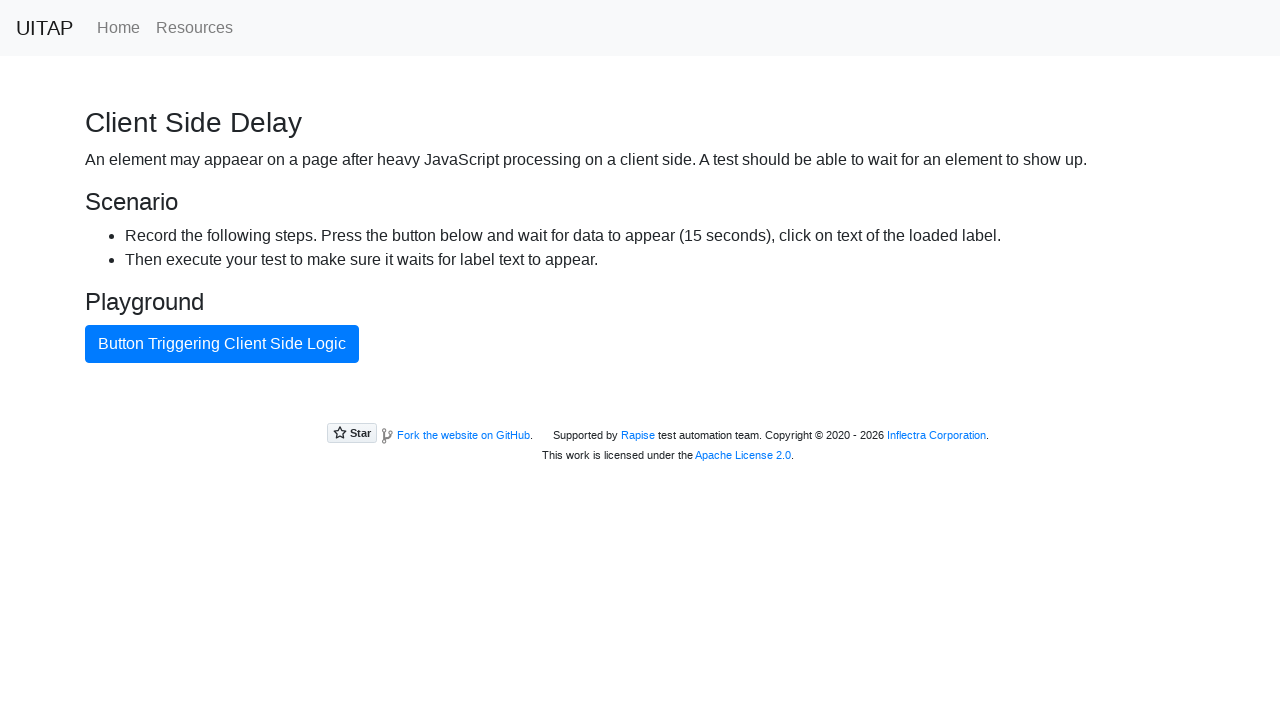

Clicked AJAX button to trigger client-side delay at (222, 344) on #ajaxButton
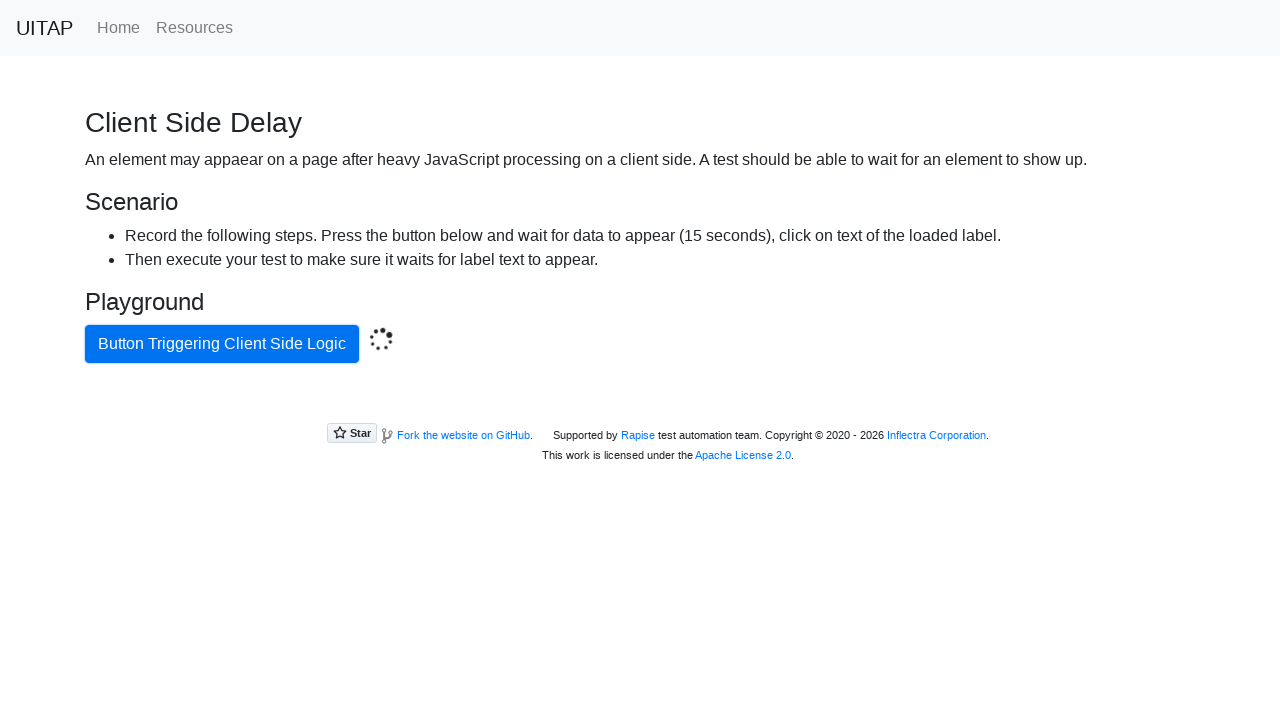

Success message appeared after client-side processing completed
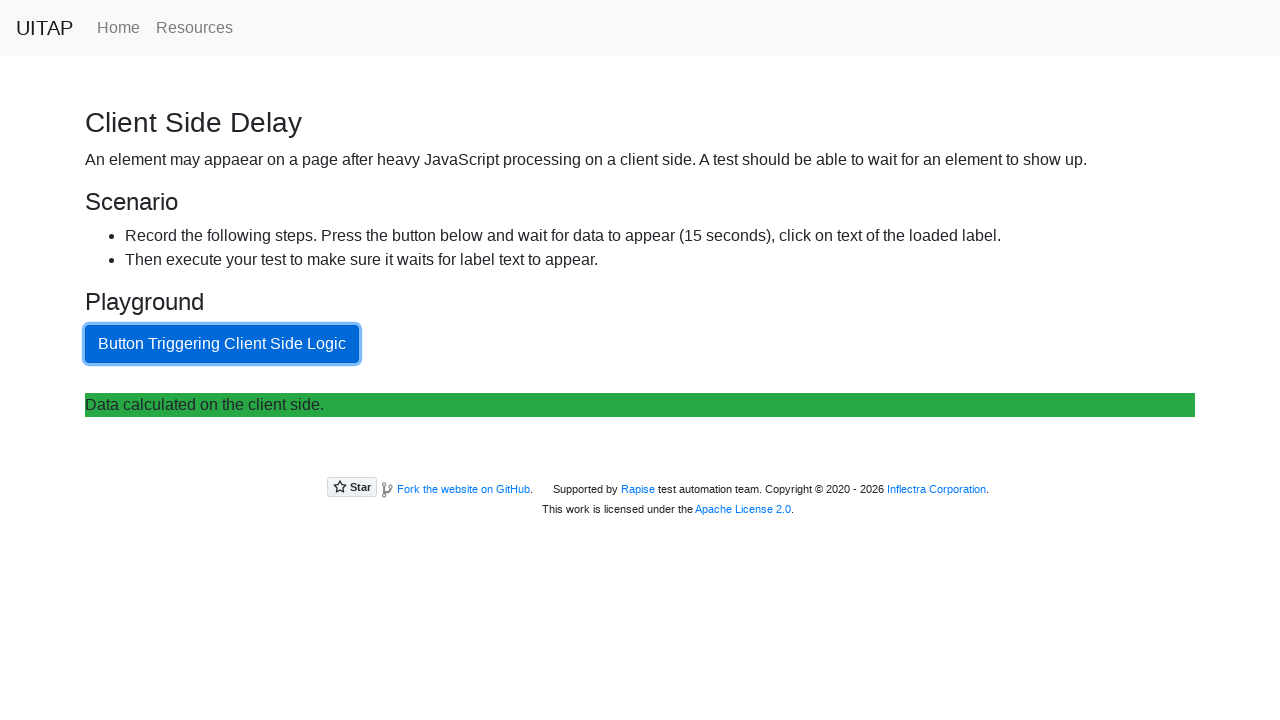

Retrieved success message text content
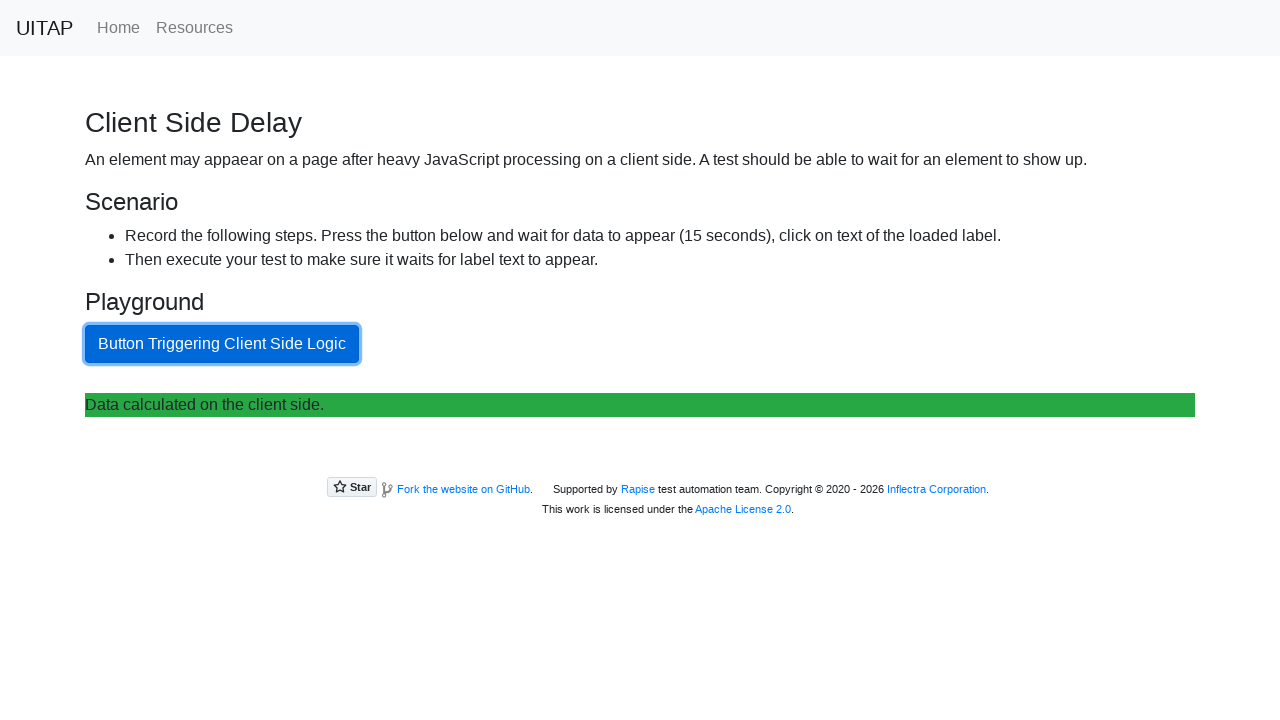

Verified success message starts with 'Data calculated'
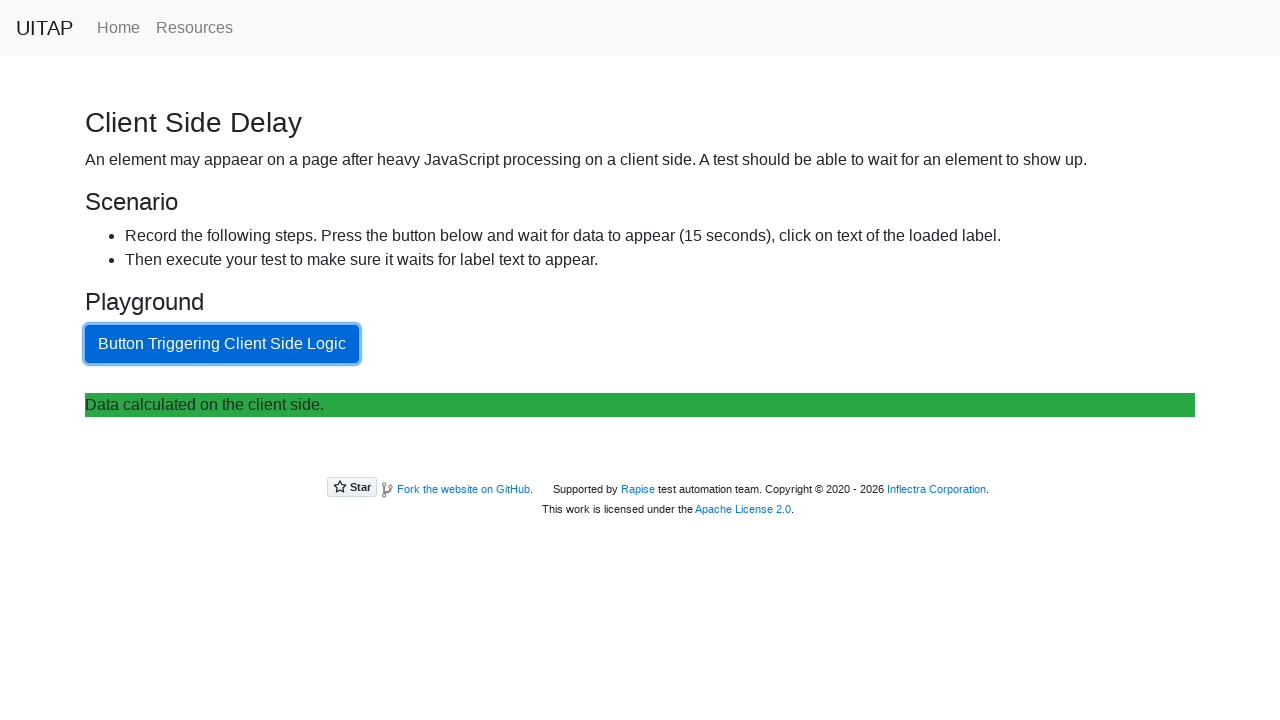

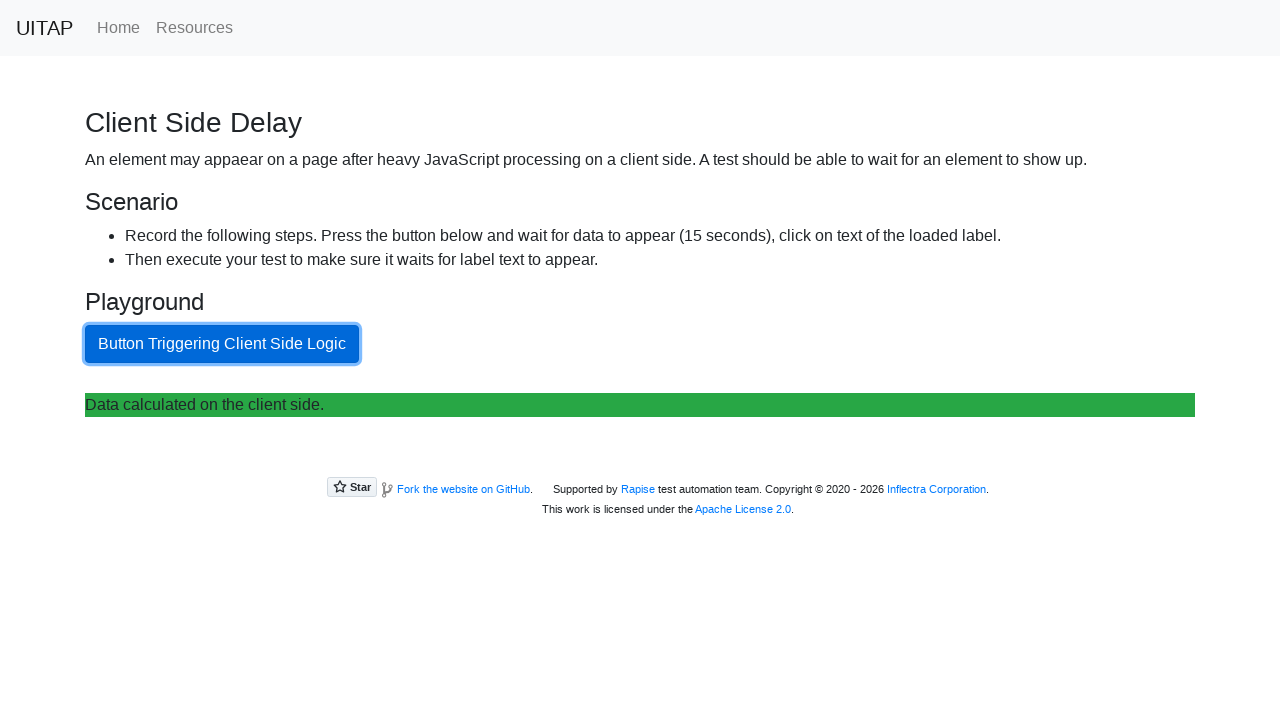